Tests various alert and dialog interactions on a demo page including simple alerts, confirmation dialogs, prompt alerts, sweet alerts, and dialog minimize/maximize functionality

Starting URL: https://www.leafground.com/alert.xhtml

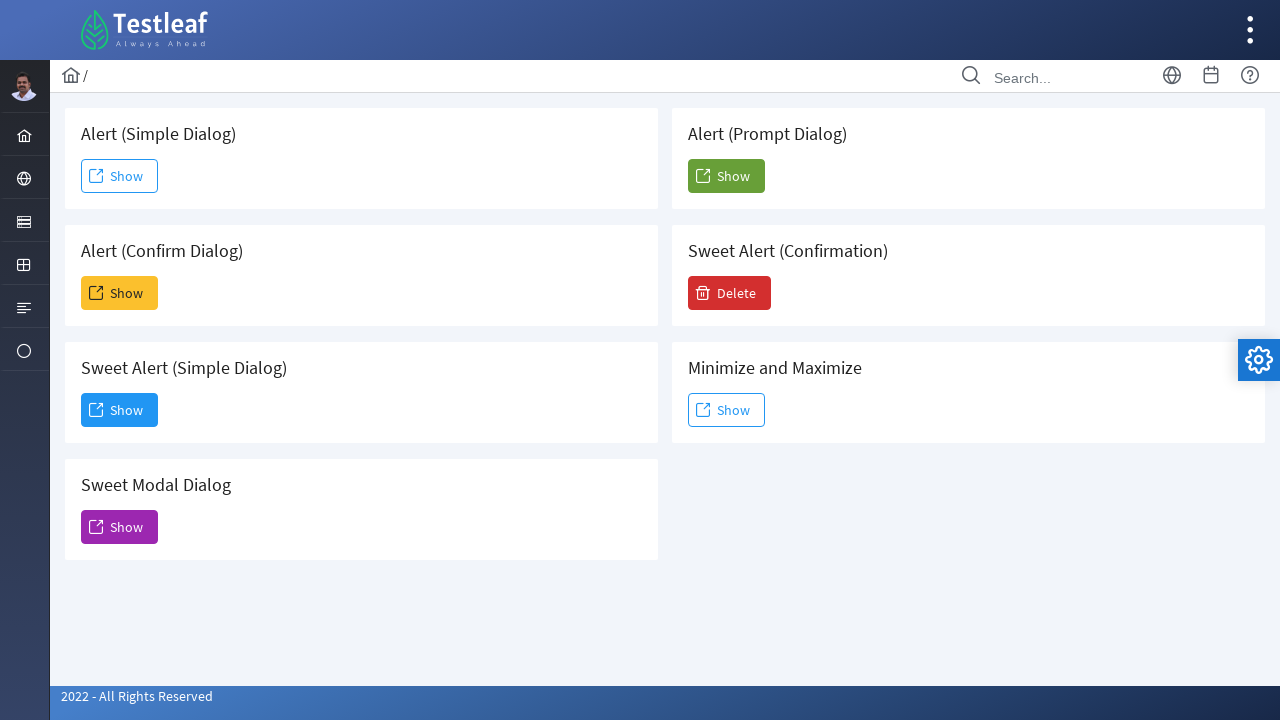

Clicked button to trigger simple alert at (120, 176) on button#j_idt88\:j_idt91
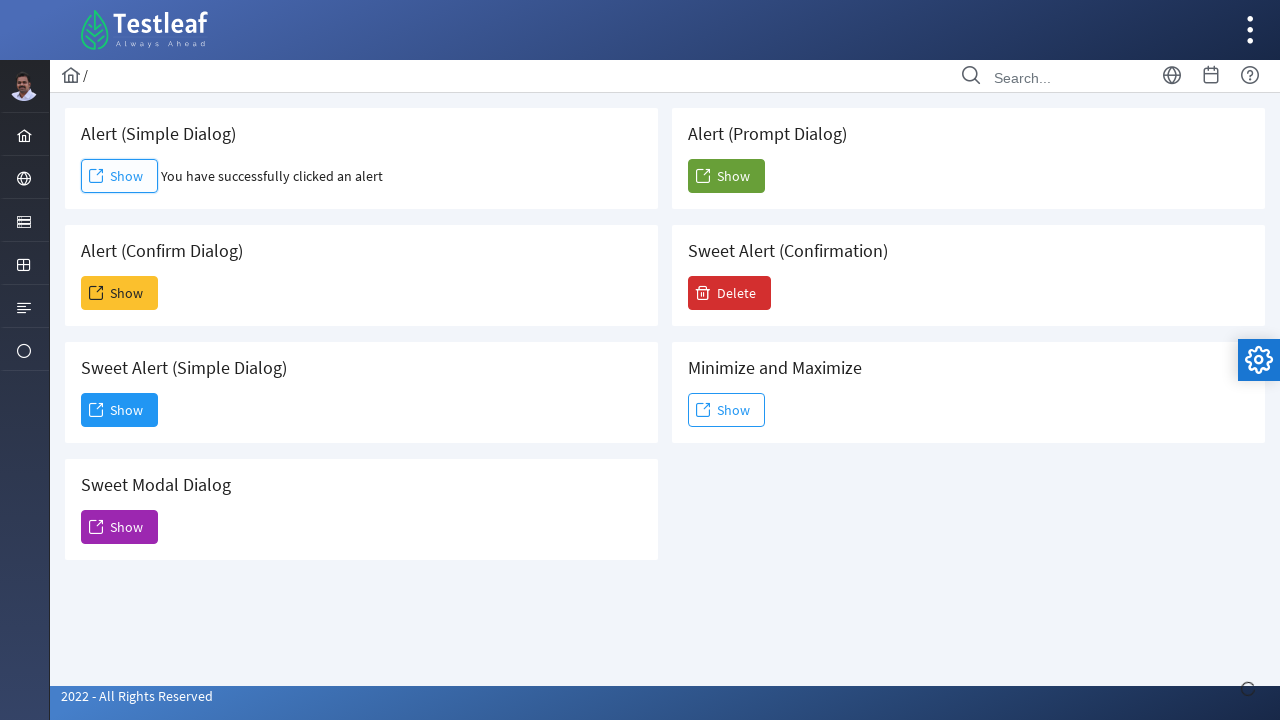

Accepted simple alert dialog
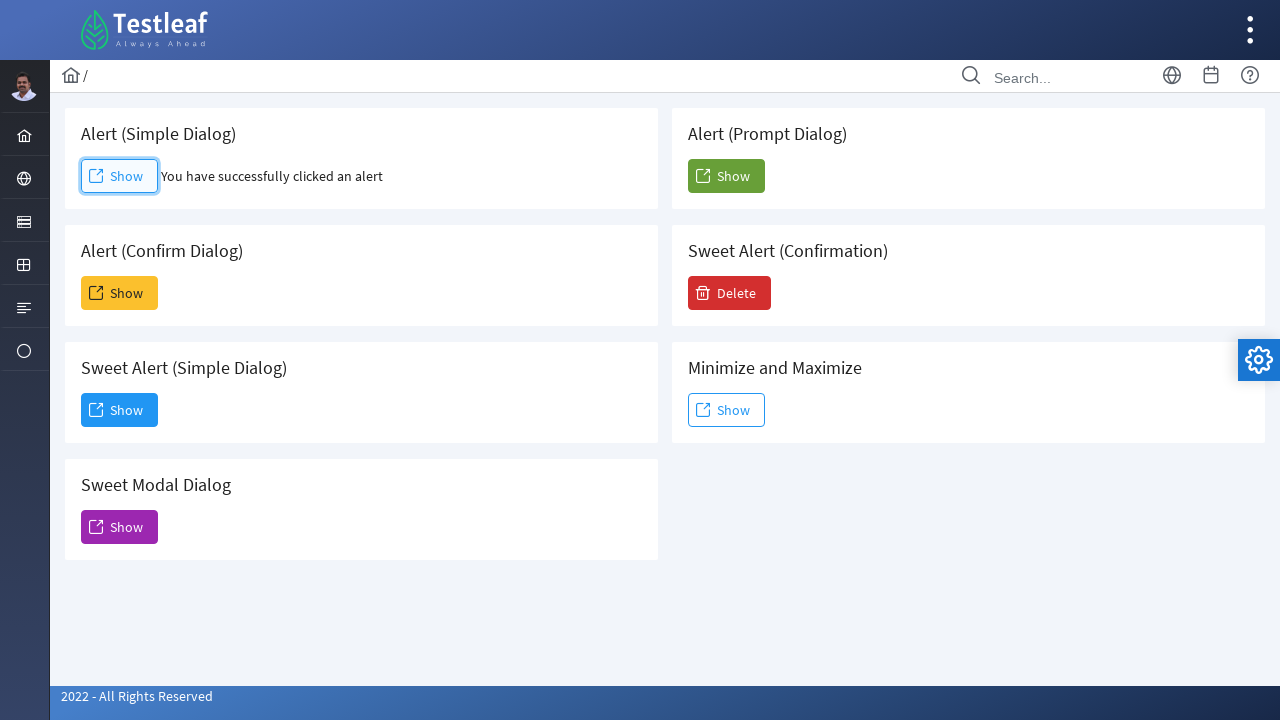

Clicked button to trigger confirmation dialog at (120, 293) on button#j_idt88\:j_idt93
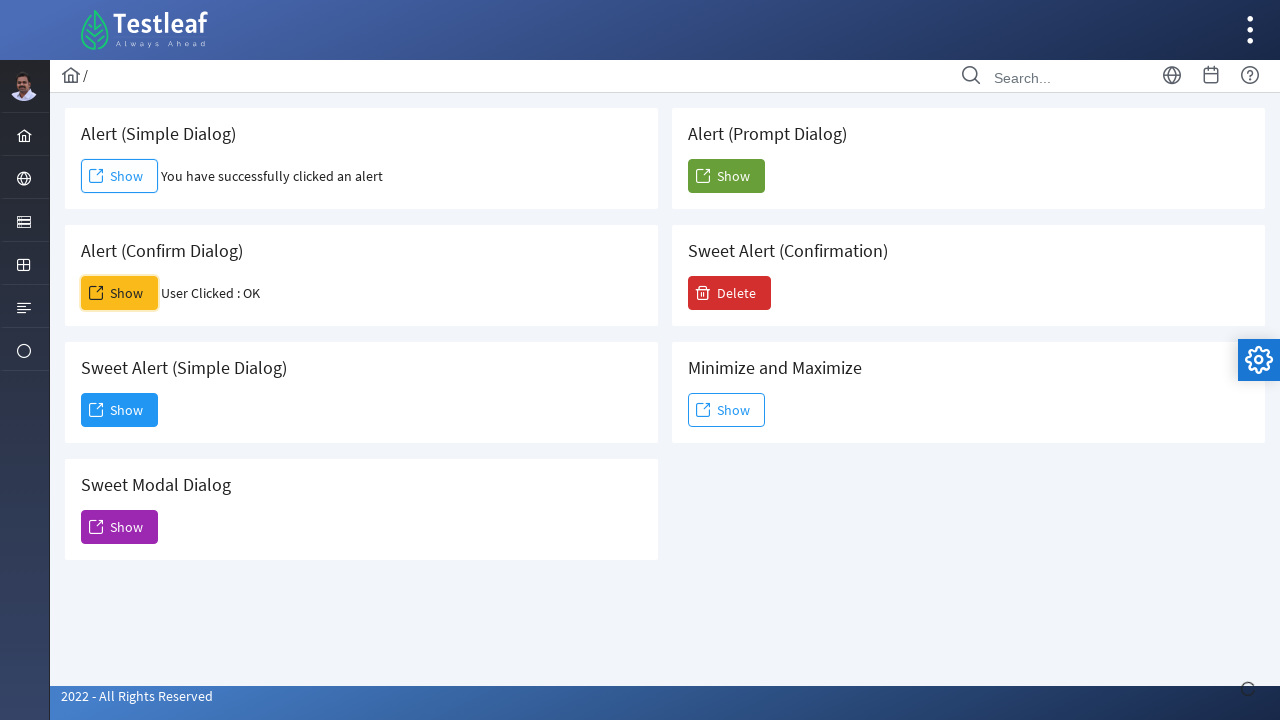

Dismissed confirmation dialog
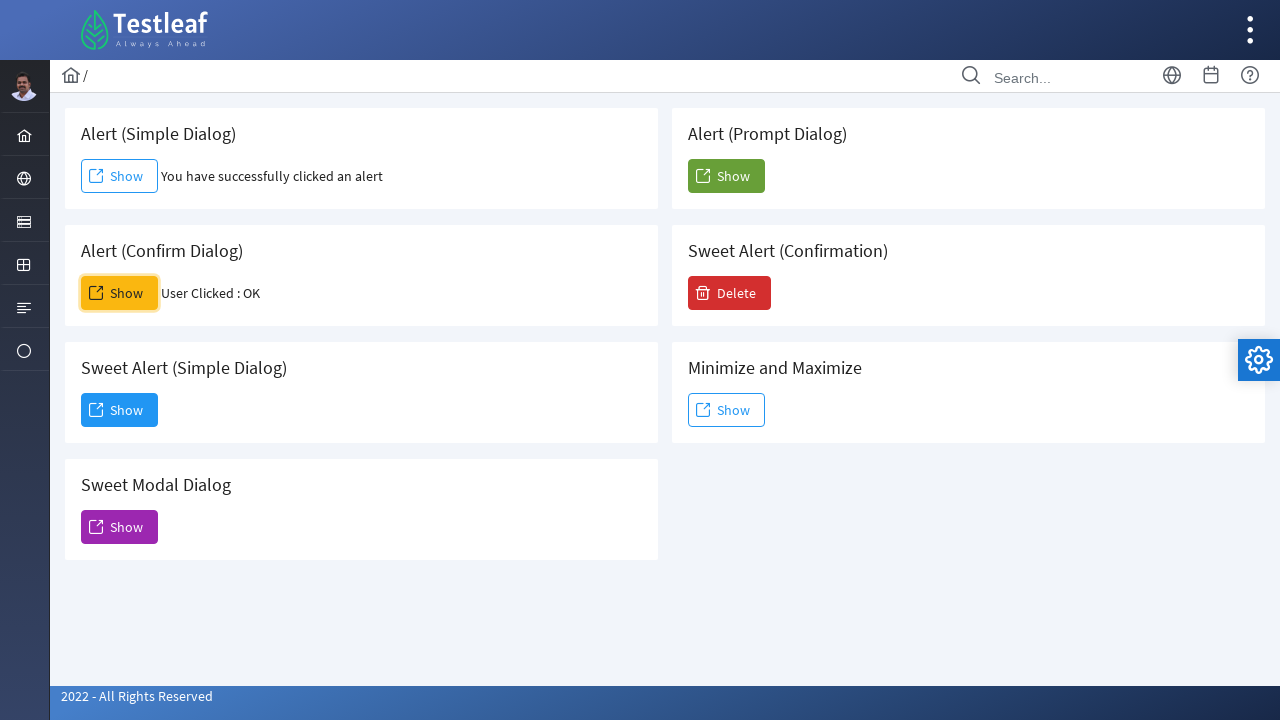

Clicked button to trigger prompt alert and entered 'Hello' at (726, 176) on button#j_idt88\:j_idt104
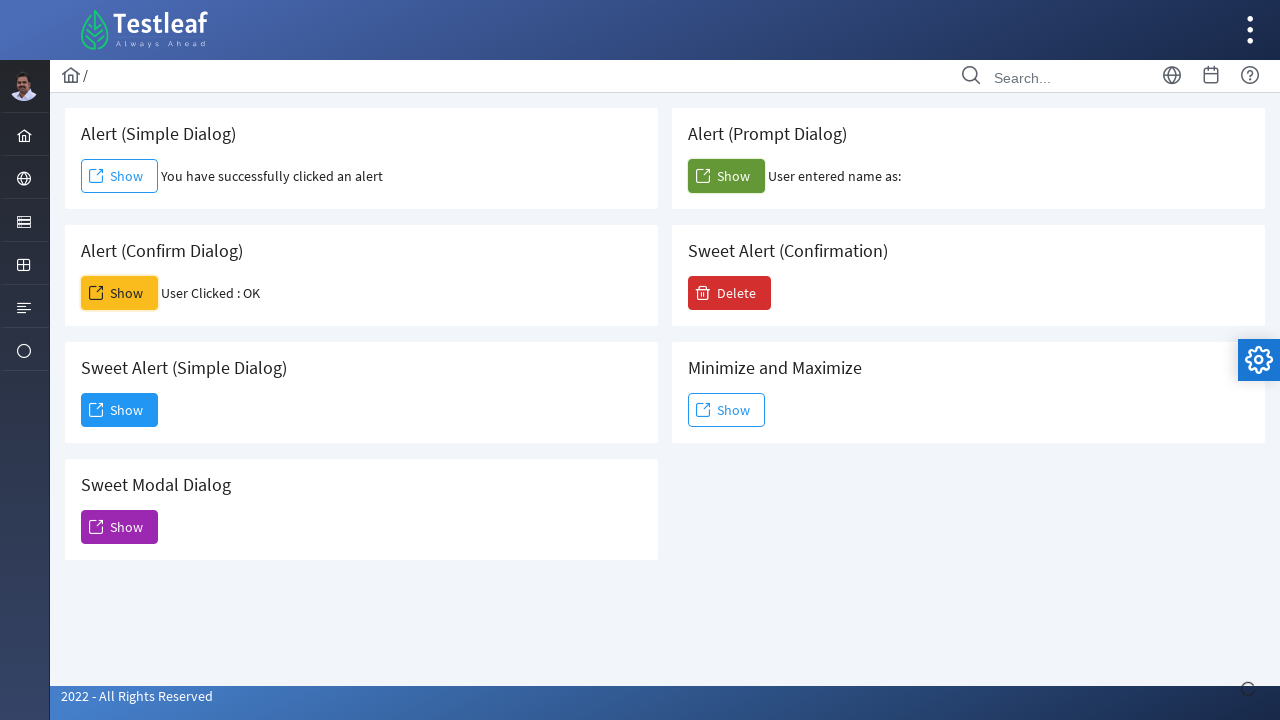

Verified prompt text was entered: User entered name as: 
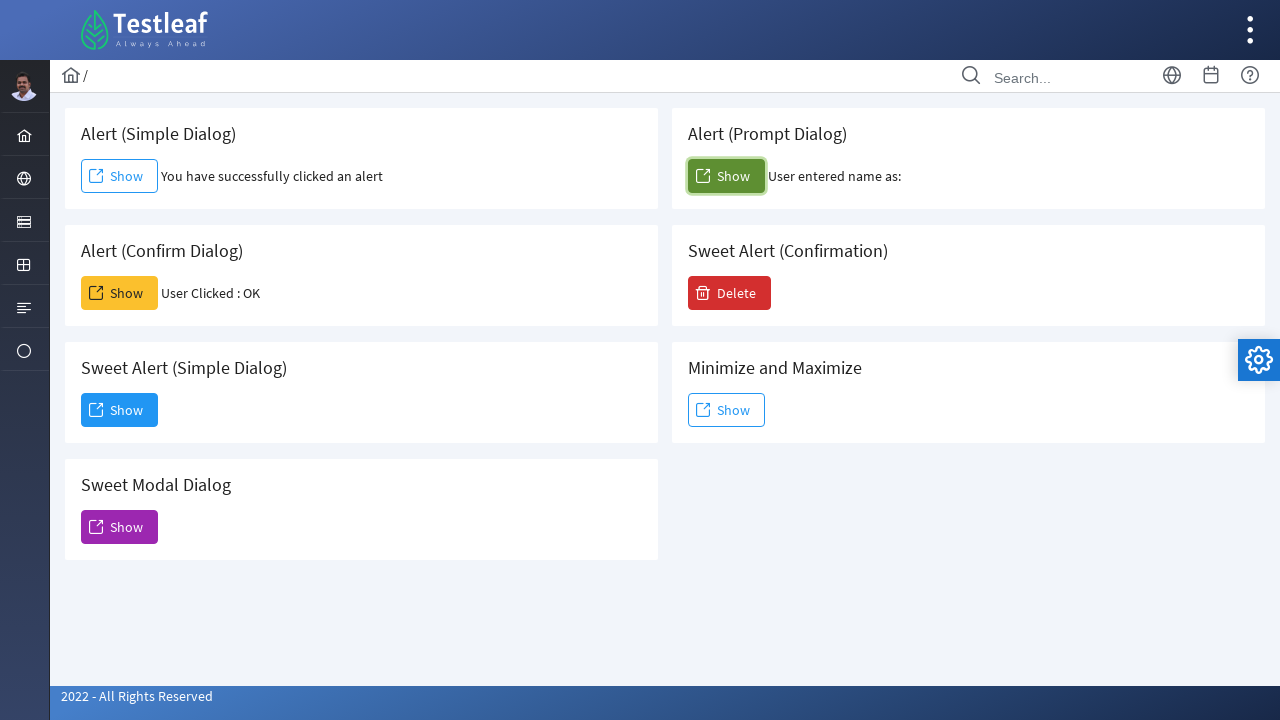

Clicked button to trigger Sweet Alert simple dialog at (120, 410) on button#j_idt88\:j_idt95
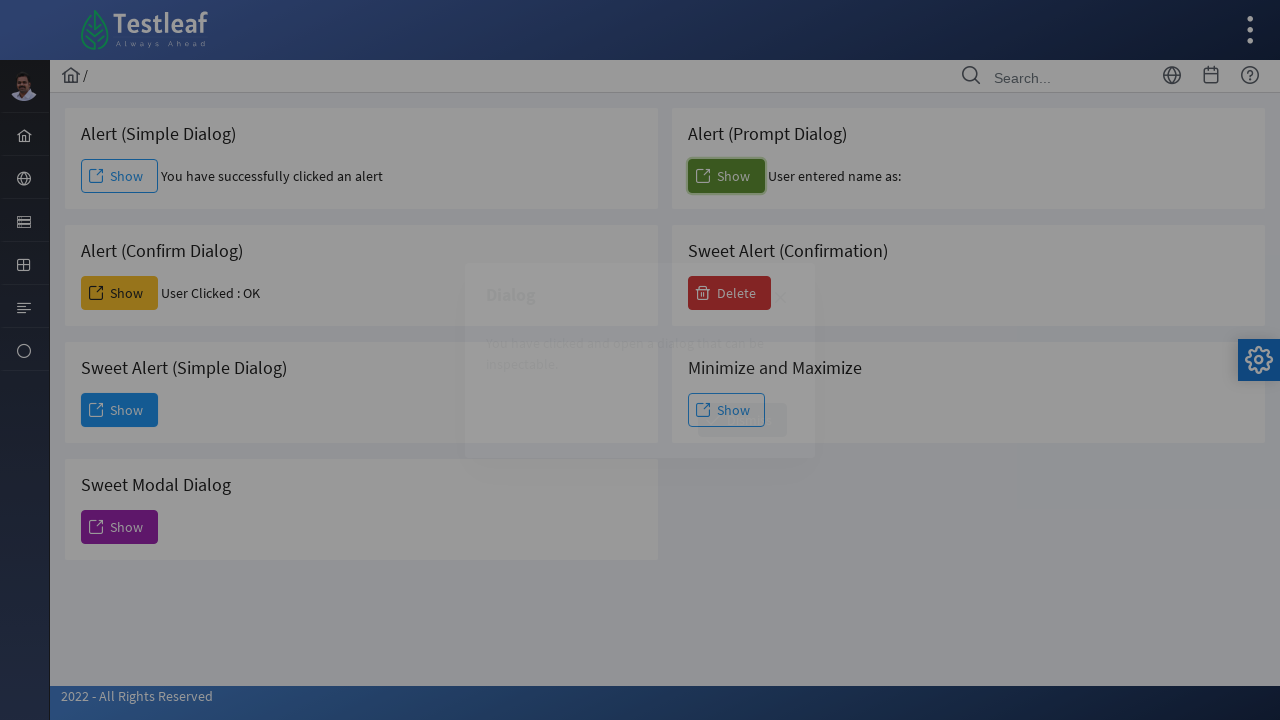

Clicked button within Sweet Alert simple dialog at (742, 420) on button#j_idt88\:j_idt98
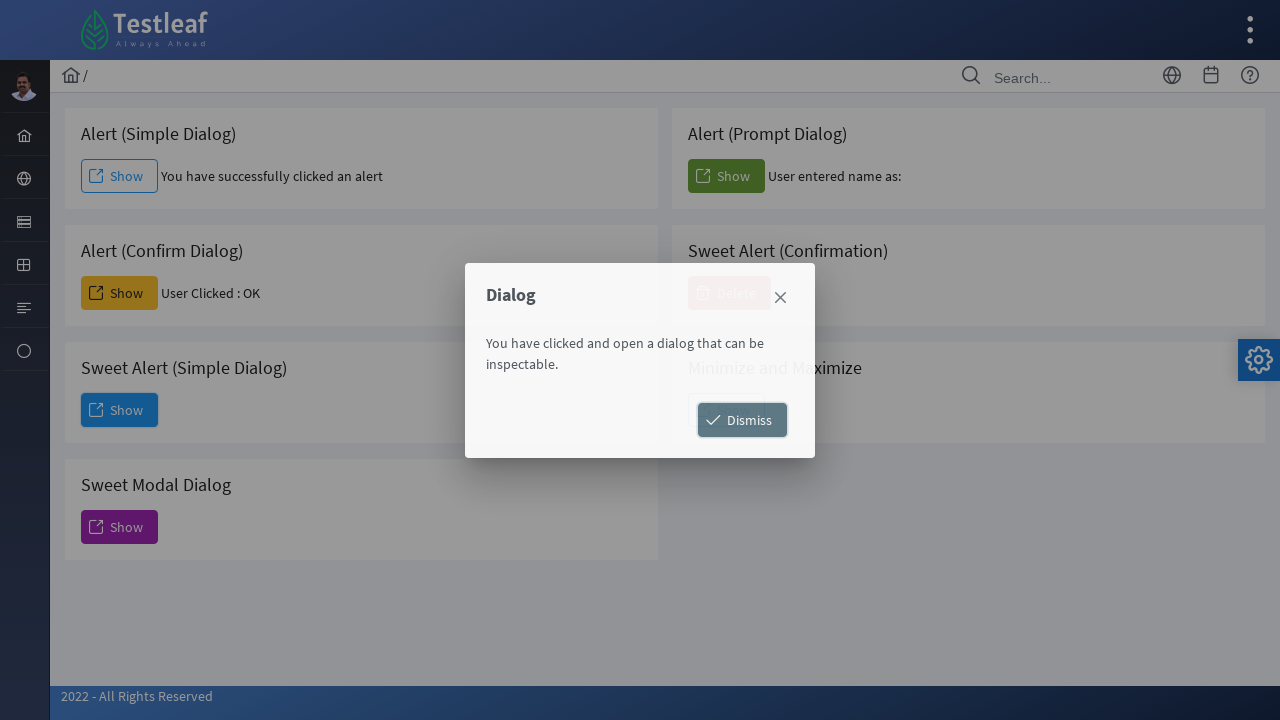

Closed Sweet Alert simple dialog at (120, 527) on (//span[@class='ui-button-text ui-c'])[5]
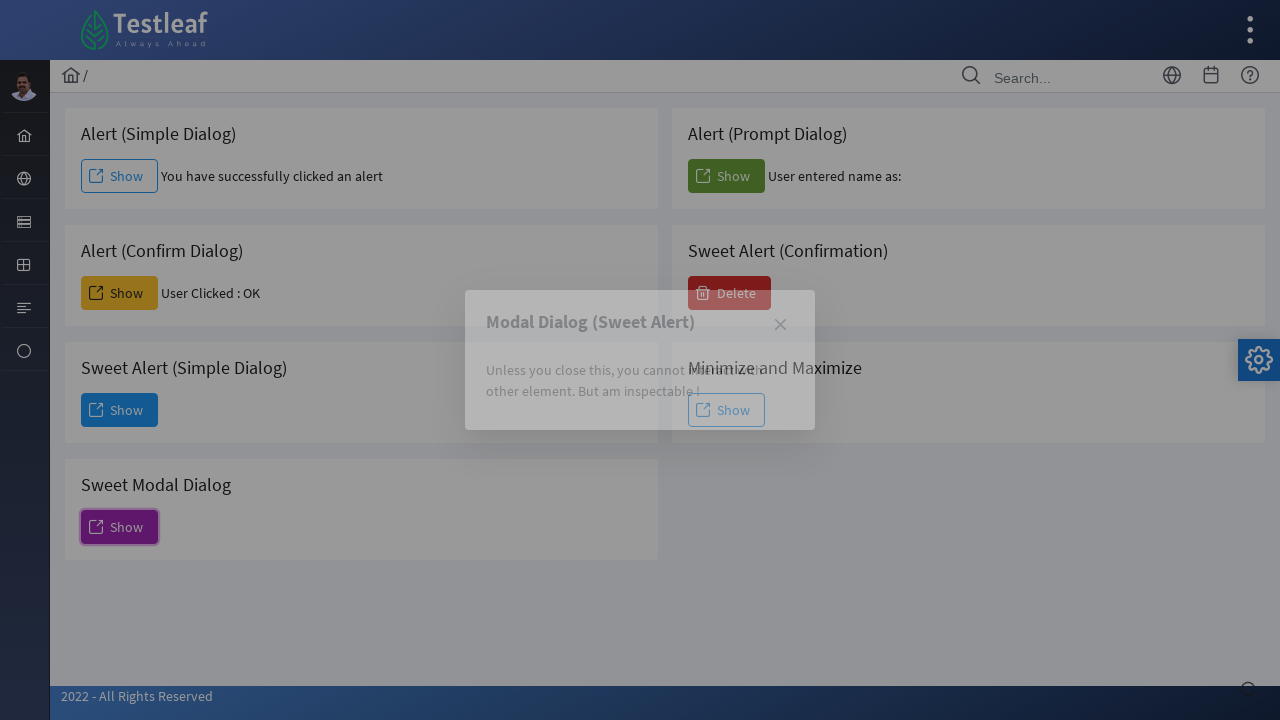

Waited 2 seconds for dialog to settle
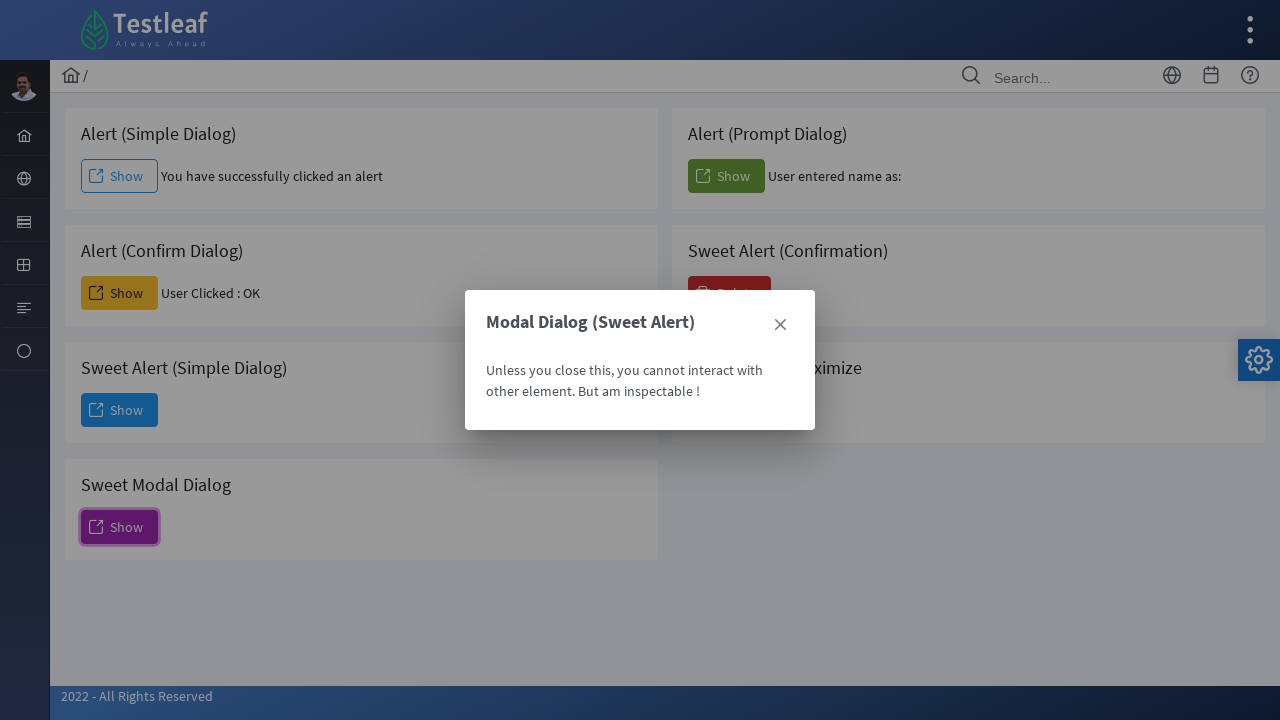

Closed Sweet Modal dialog at (780, 325) on (//a[@class='ui-dialog-titlebar-icon ui-dialog-titlebar-close ui-corner-all'])[2
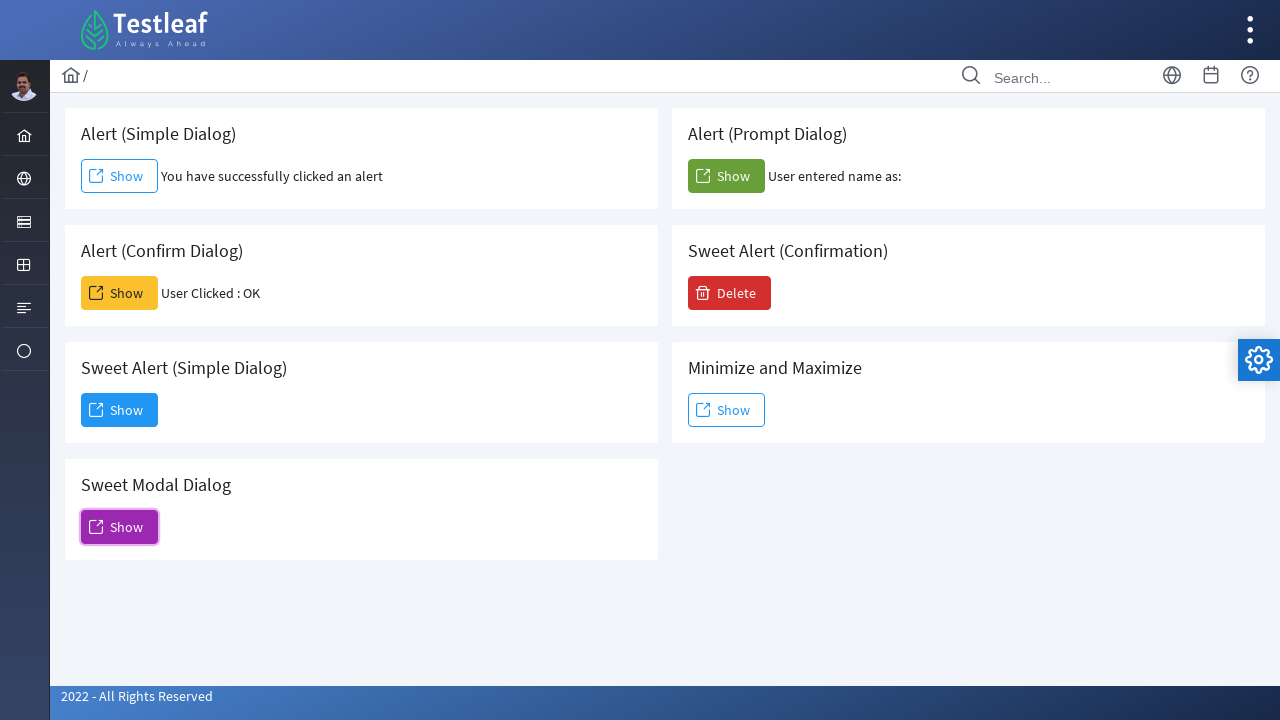

Clicked danger button in Sweet Alert confirmation dialog at (730, 293) on button.ui-button.ui-widget.ui-state-default.ui-corner-all.ui-button-text-icon-le
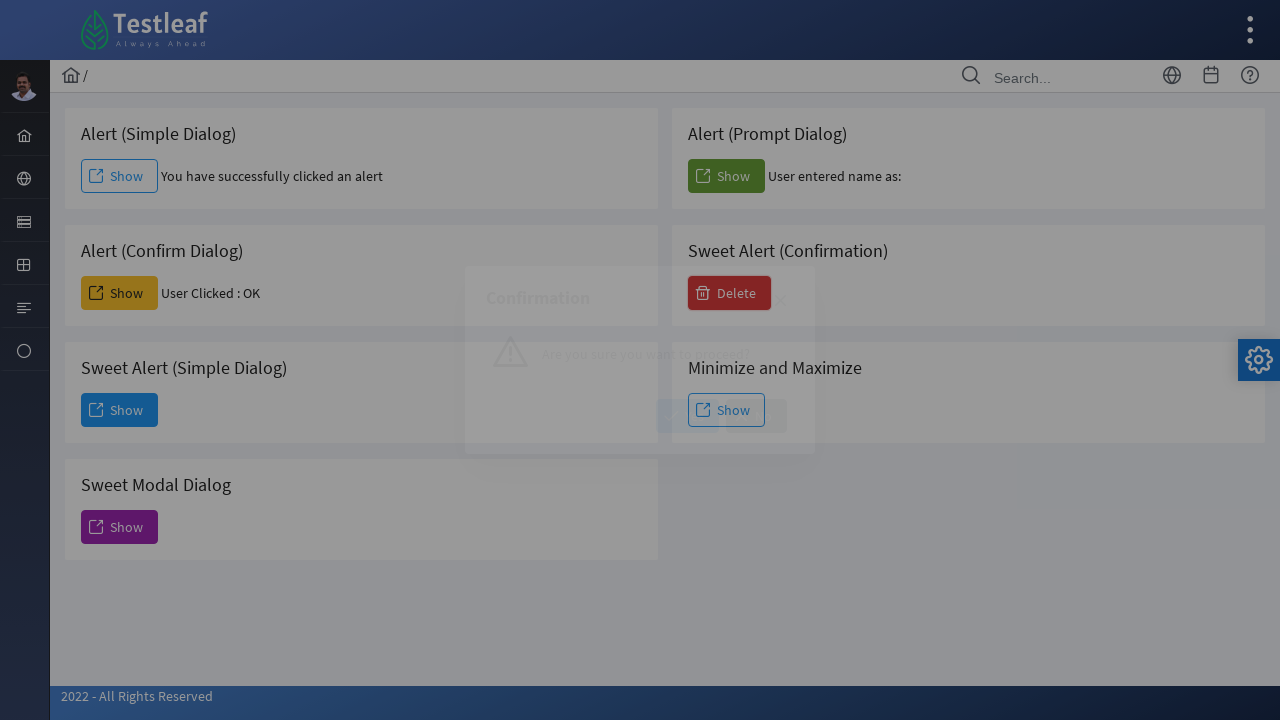

Clicked cancel/close button in Sweet Alert confirmation at (741, 416) on span.ui-button-icon-left.ui-icon.ui-c.pi.pi-times
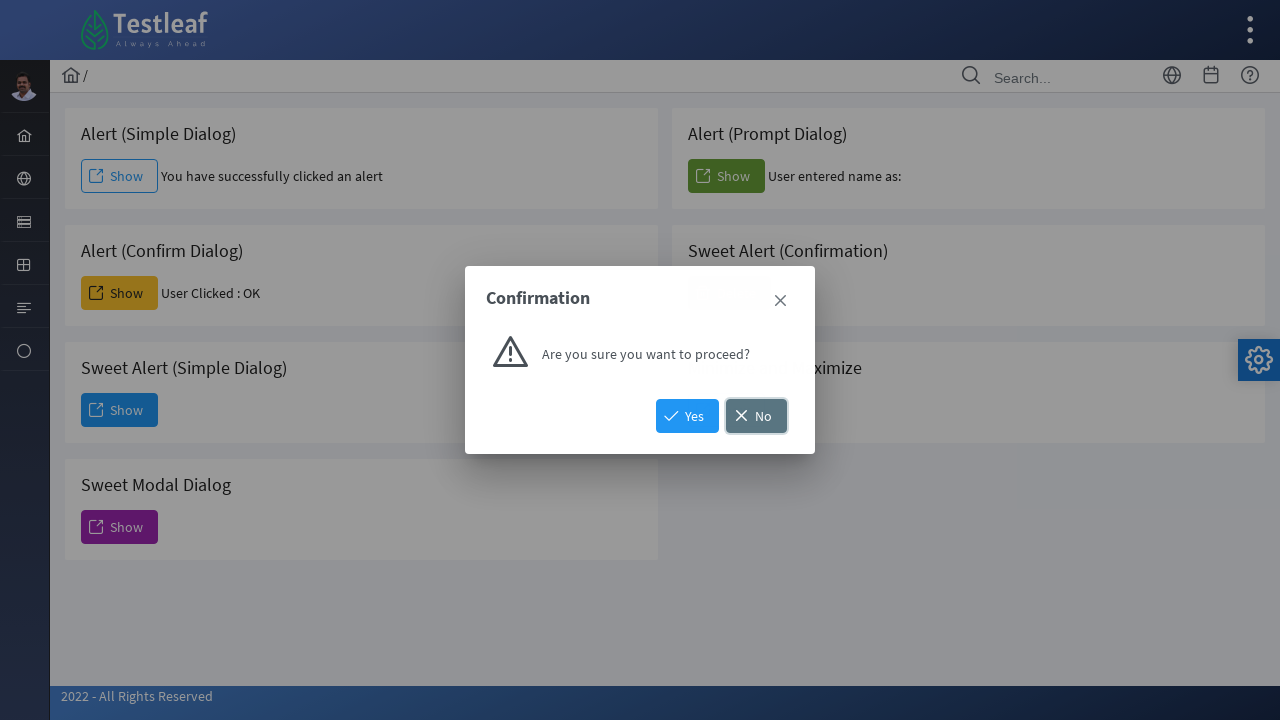

Opened minimize/maximize test dialog at (726, 410) on (//button[@class='ui-button ui-widget ui-state-default ui-corner-all ui-button-t
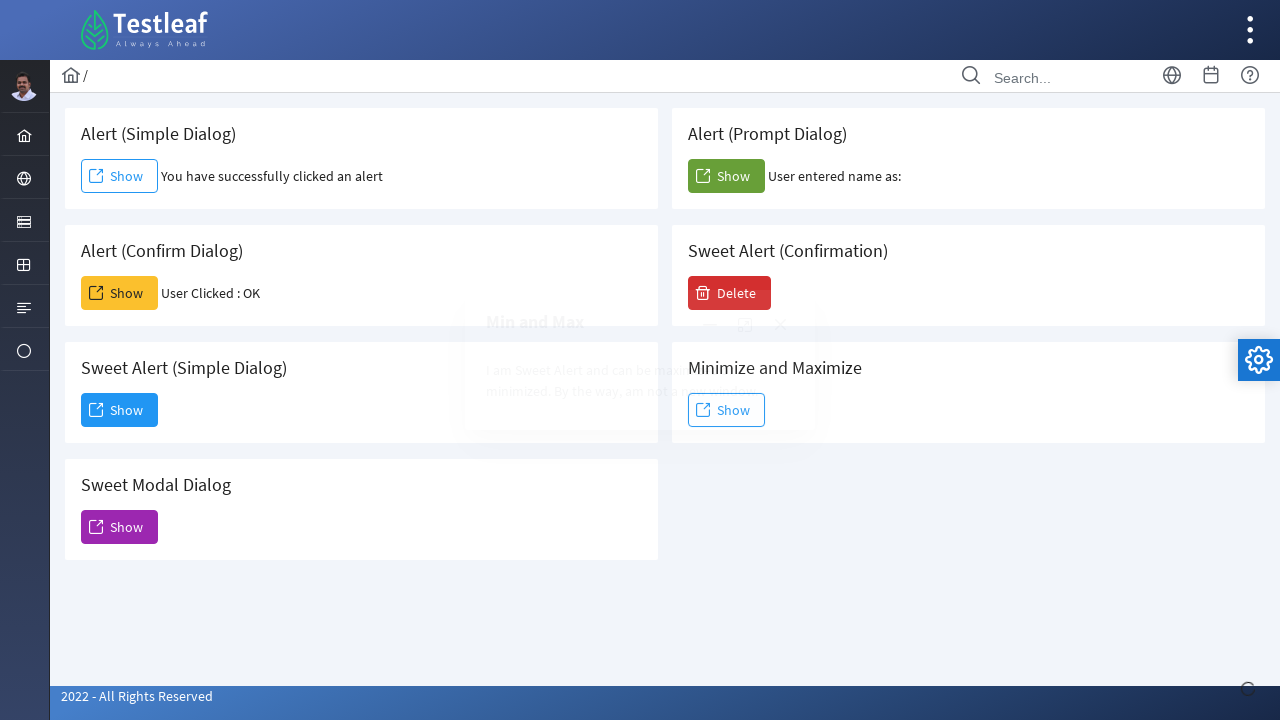

Waited 2 seconds before maximizing dialog
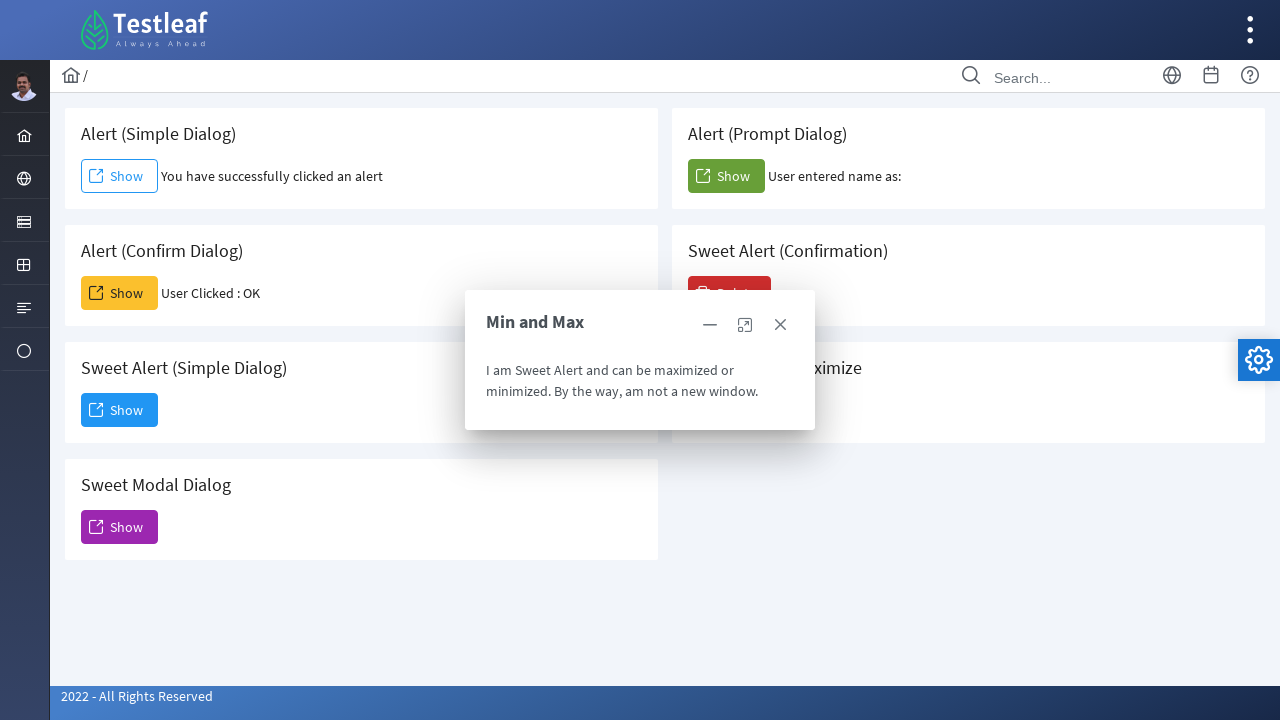

Maximized the dialog box at (745, 325) on a.ui-dialog-titlebar-icon.ui-dialog-titlebar-maximize.ui-corner-all
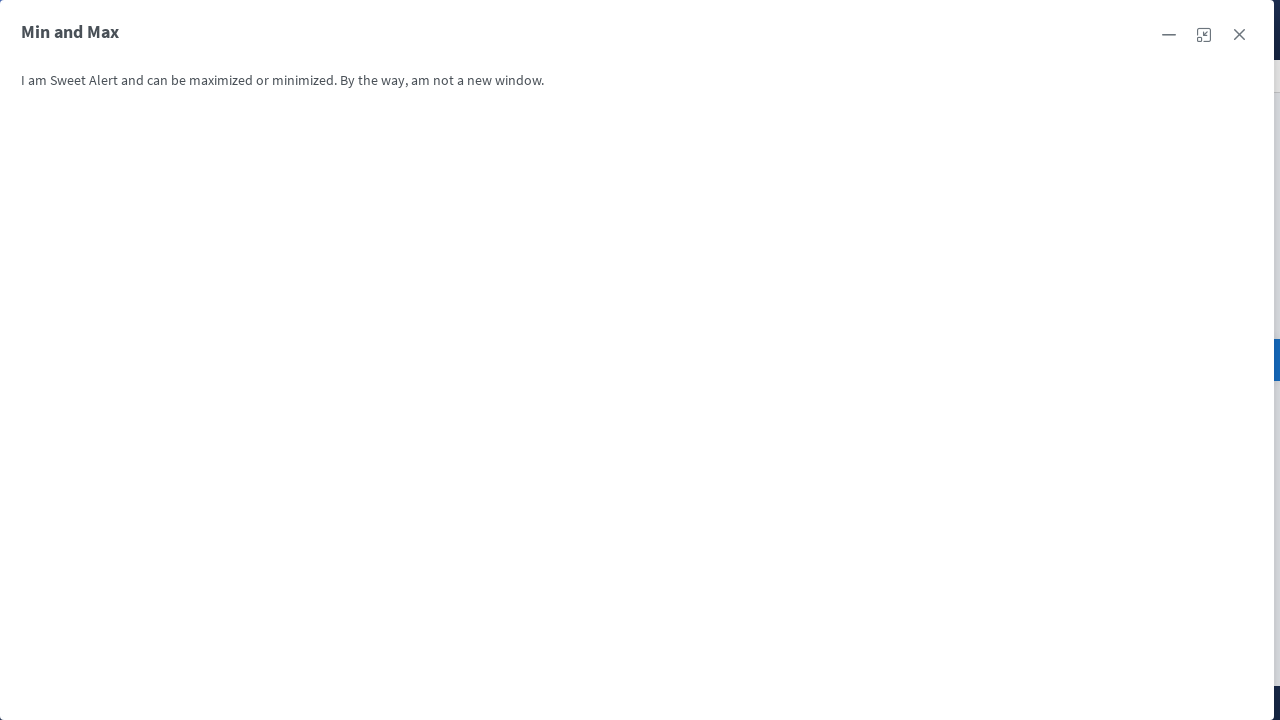

Waited 2 seconds before minimizing dialog
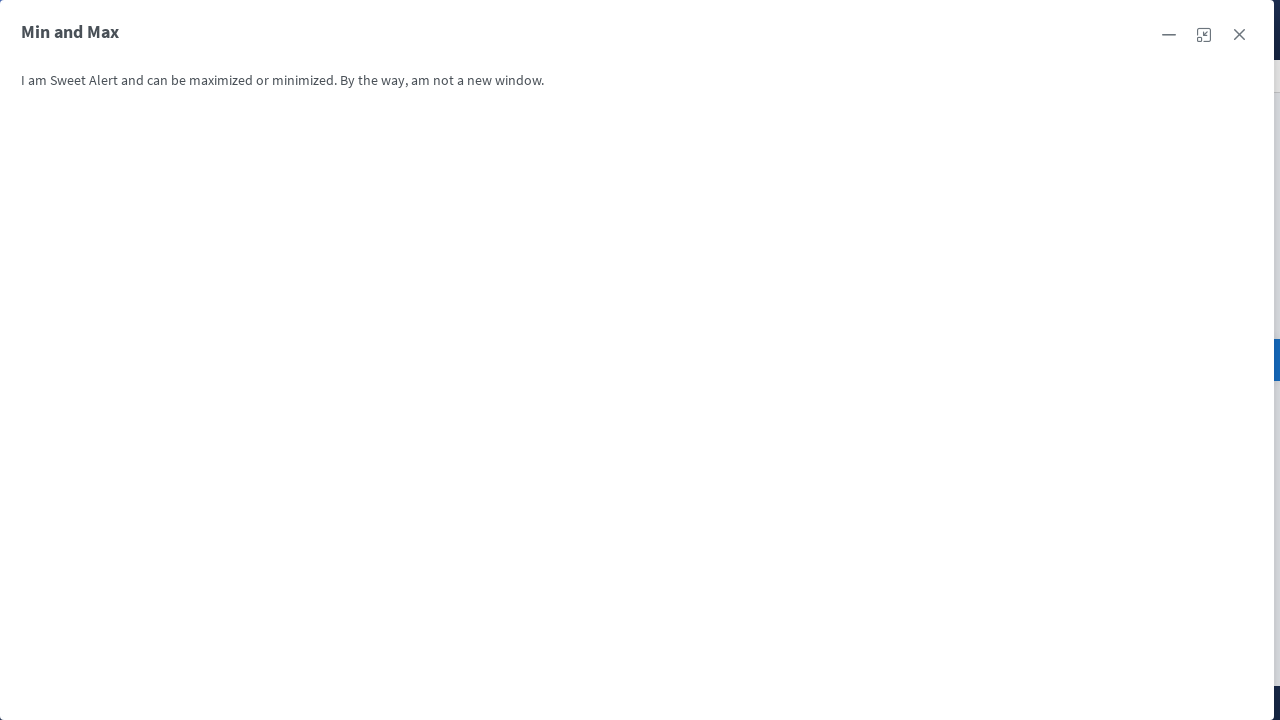

Minimized the dialog box at (1169, 35) on a.ui-dialog-titlebar-icon.ui-dialog-titlebar-minimize.ui-corner-all
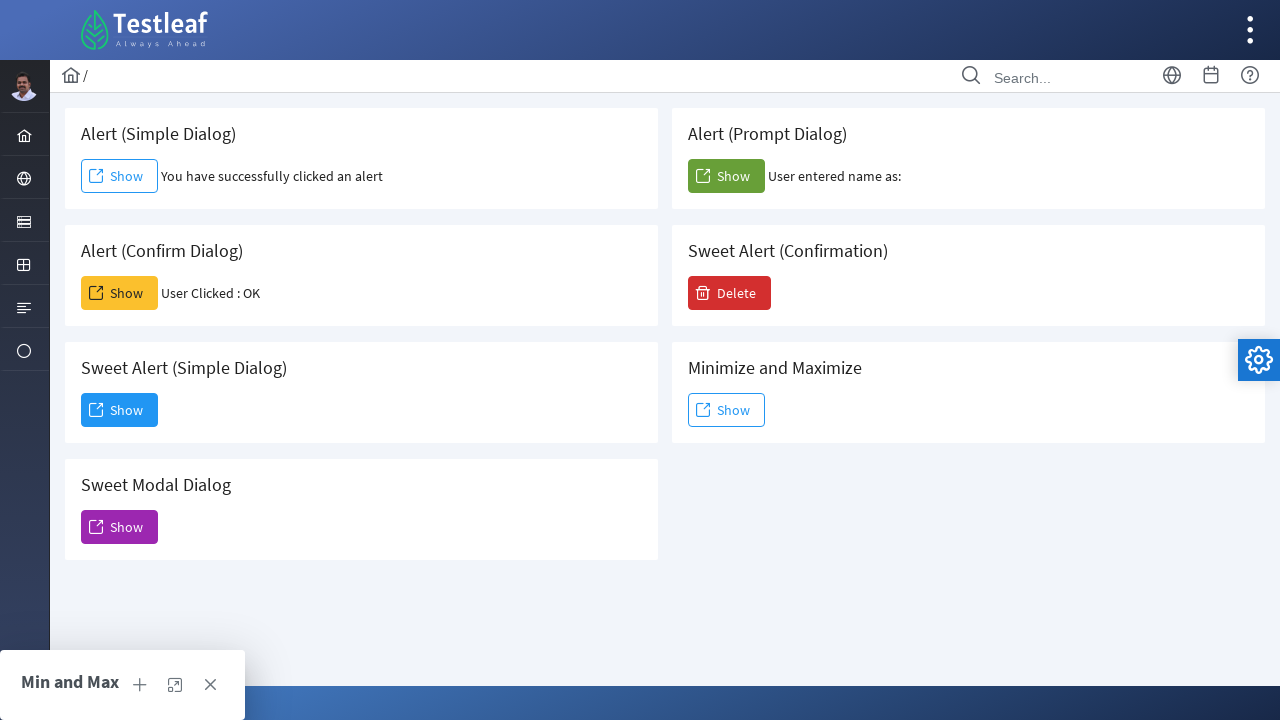

Waited 2 seconds before closing dialog
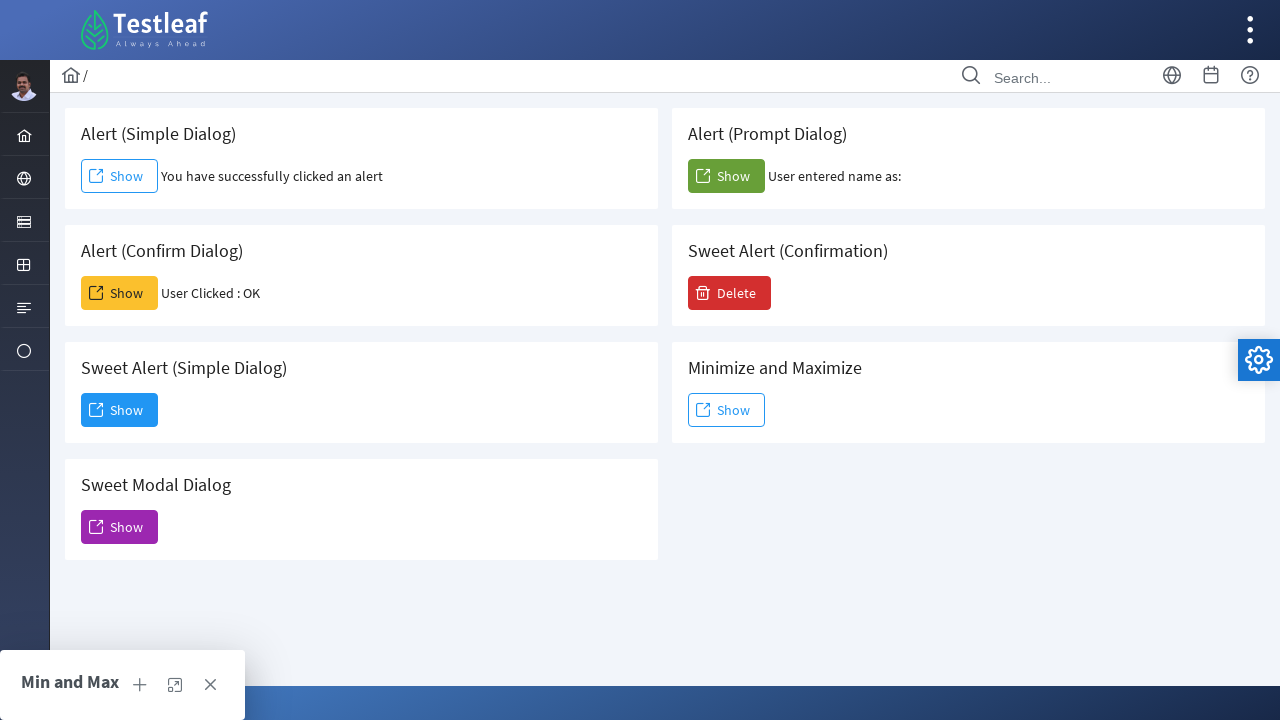

Closed the dialog box at (210, 685) on (//span[@class='ui-icon ui-icon-closethick'])[3]
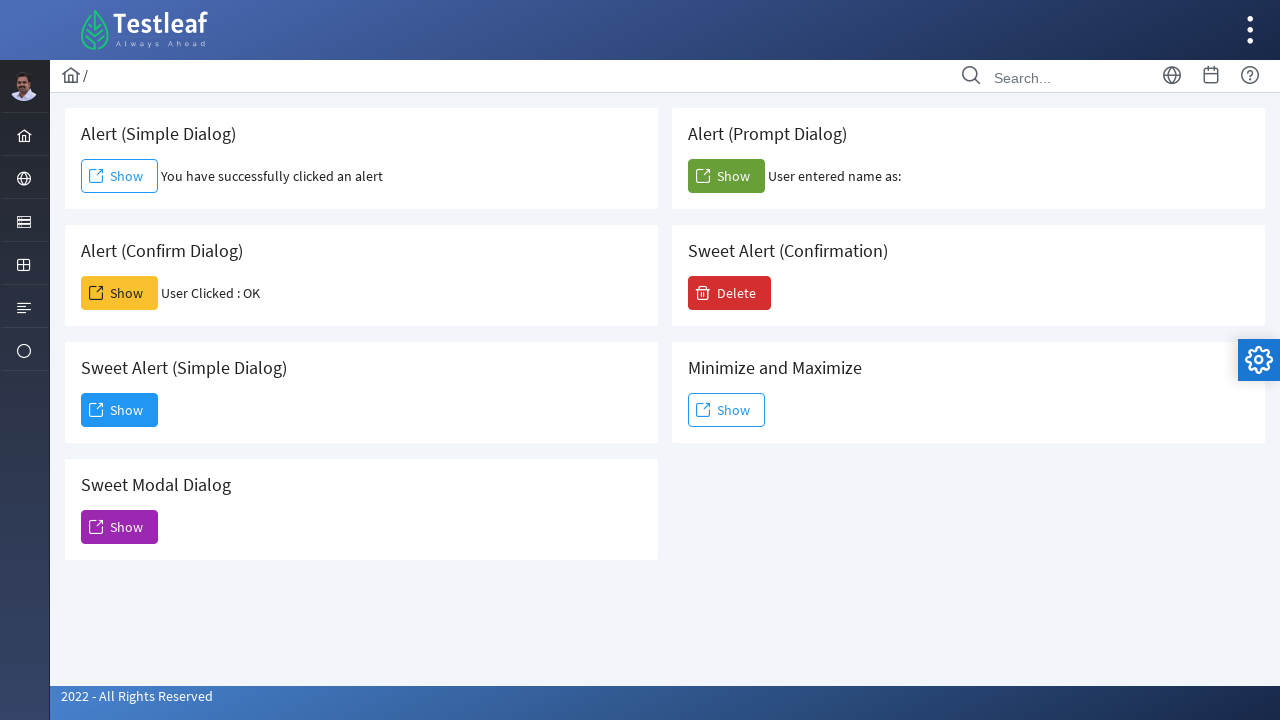

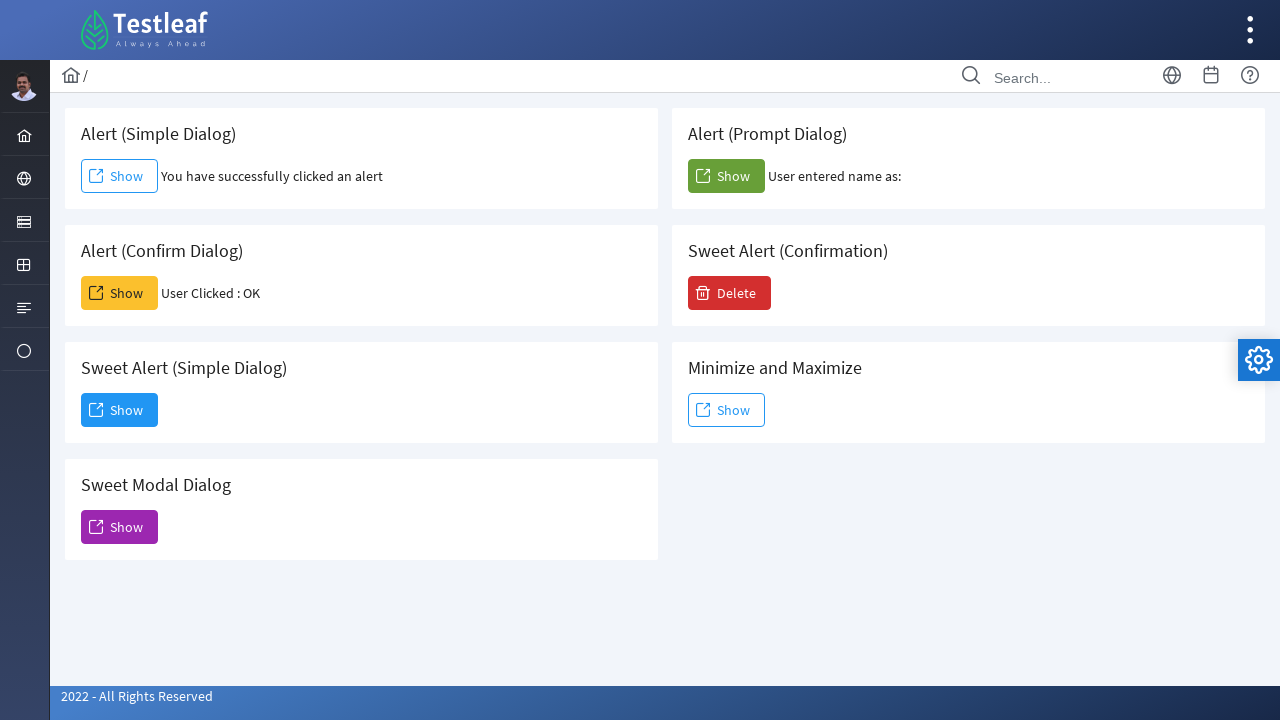